Fills out a form with first name, last name, and email fields, then submits it

Starting URL: http://secure-retreat-92358.herokuapp.com/

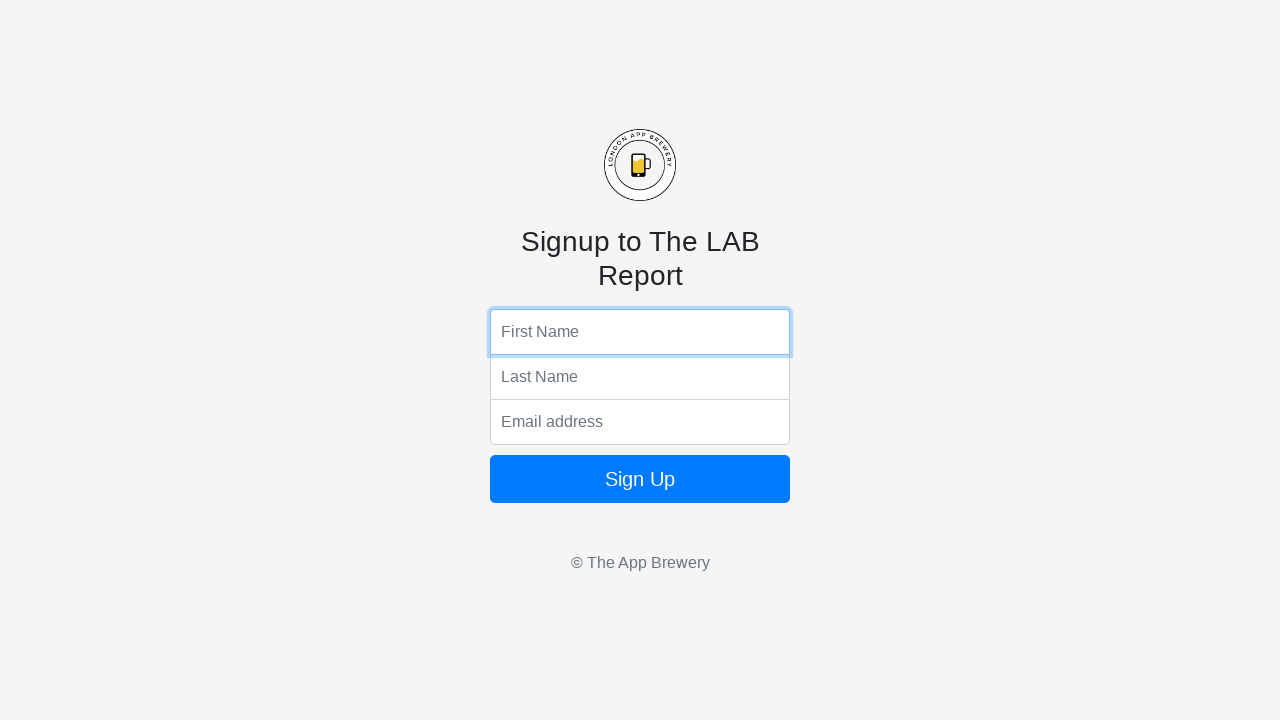

Filled first name field with 'Joe' on input[name='fName']
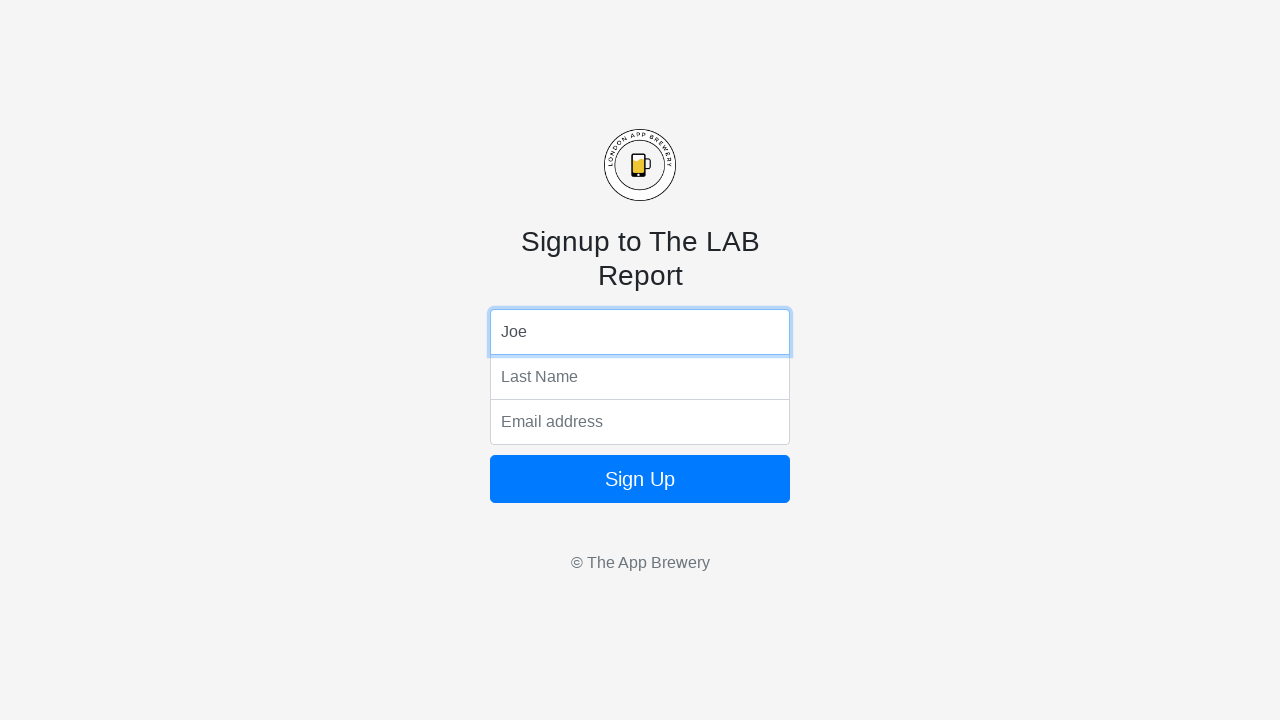

Filled last name field with 'Smith' on input[name='lName']
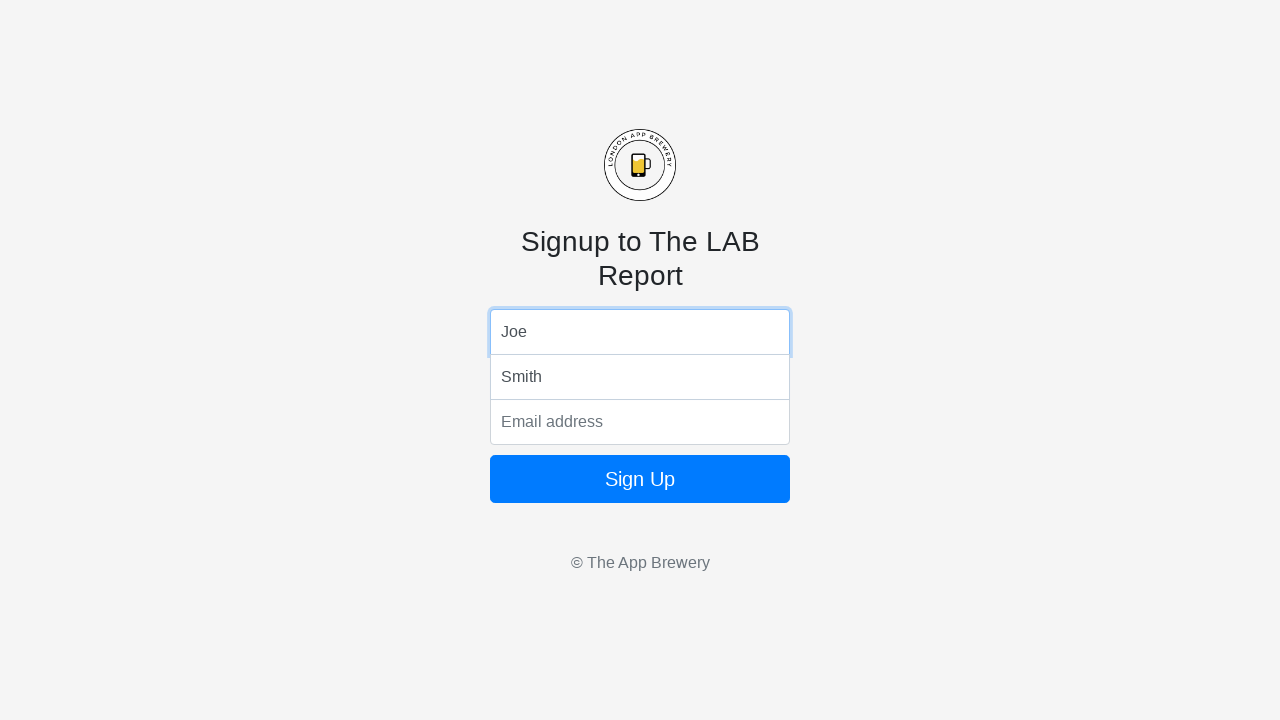

Filled email field with 'joe@joesmith.org' on input[name='email']
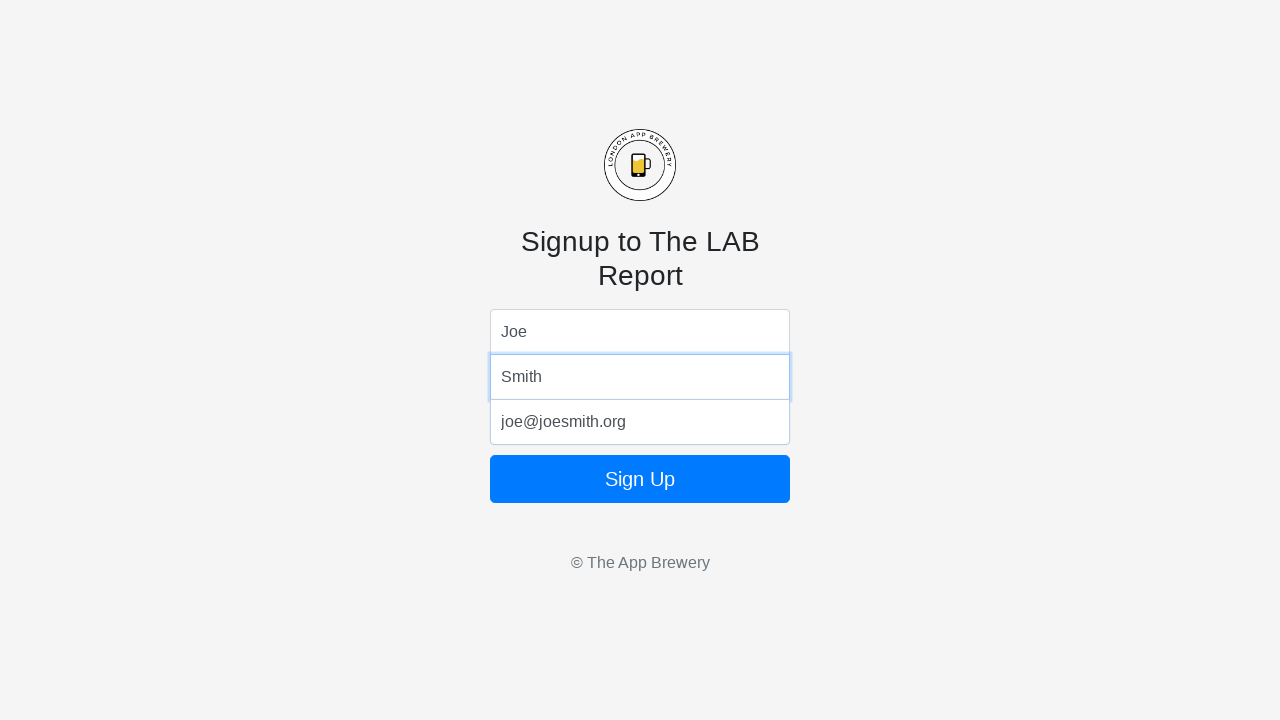

Clicked form submit button at (640, 479) on form button
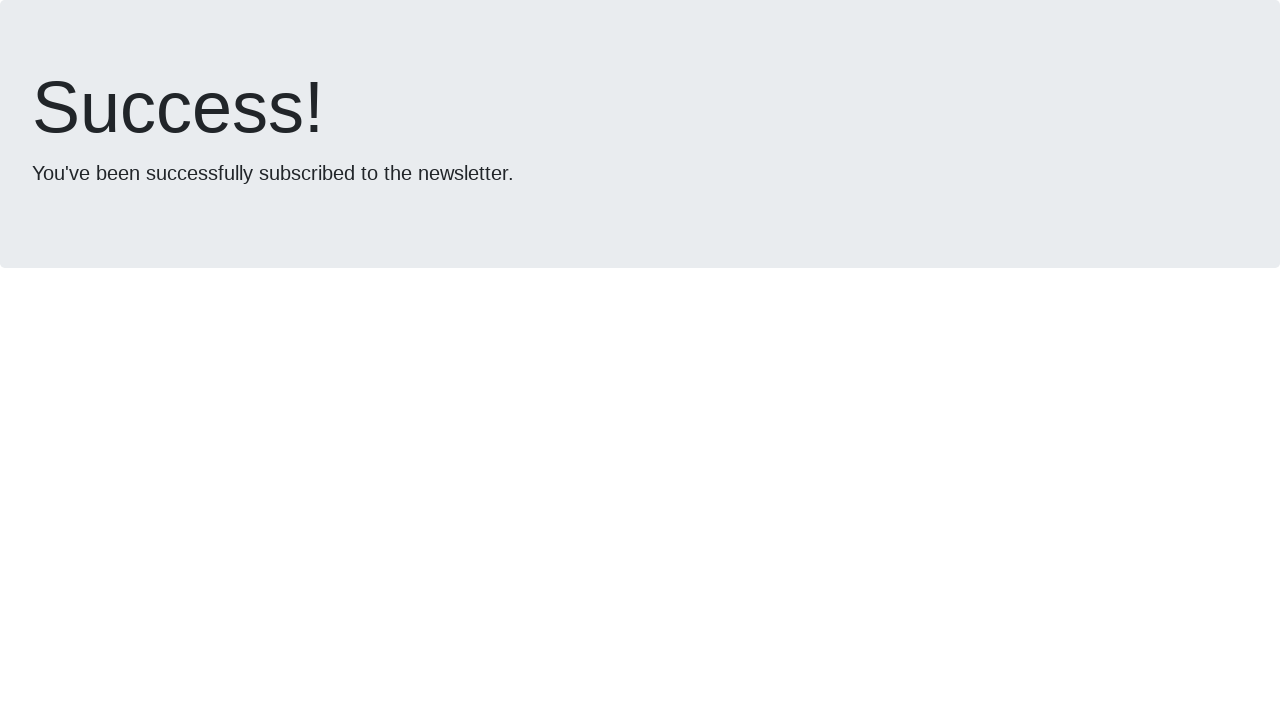

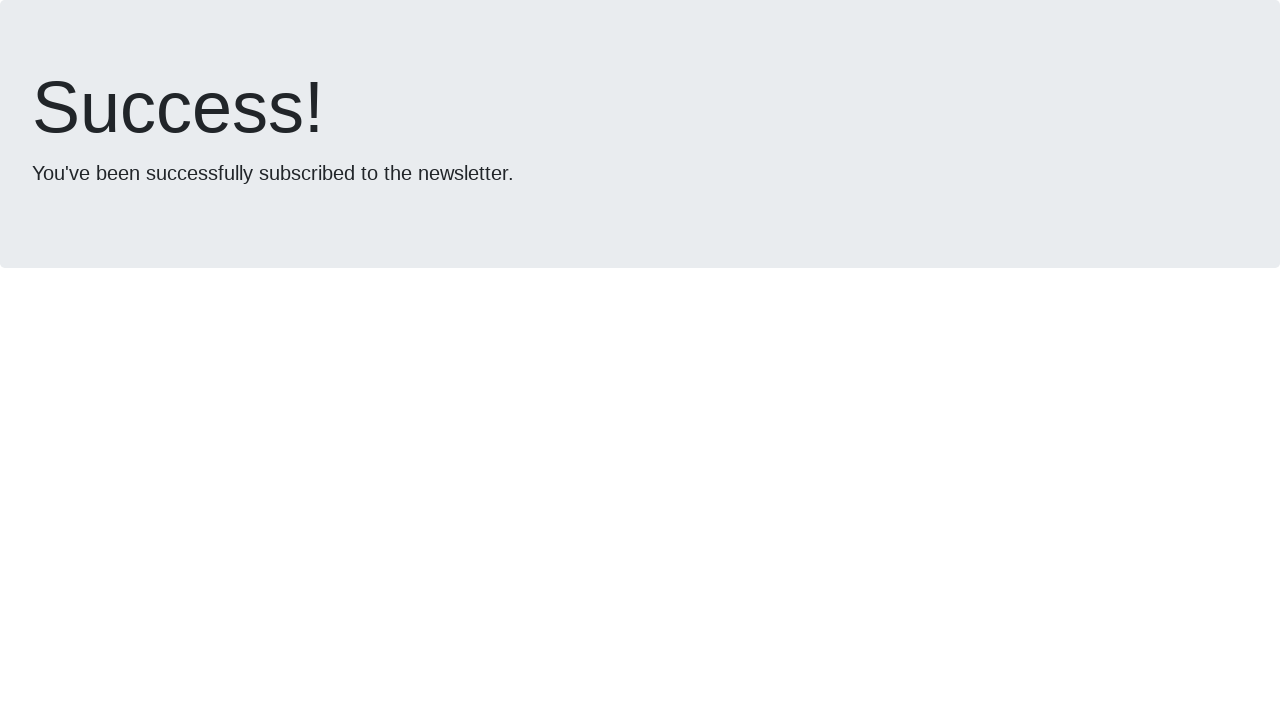